Tests alert handling on the automation practice page by filling a name field, clicking a confirm button, and accepting the resulting alert dialog

Starting URL: https://rahulshettyacademy.com/AutomationPractice/

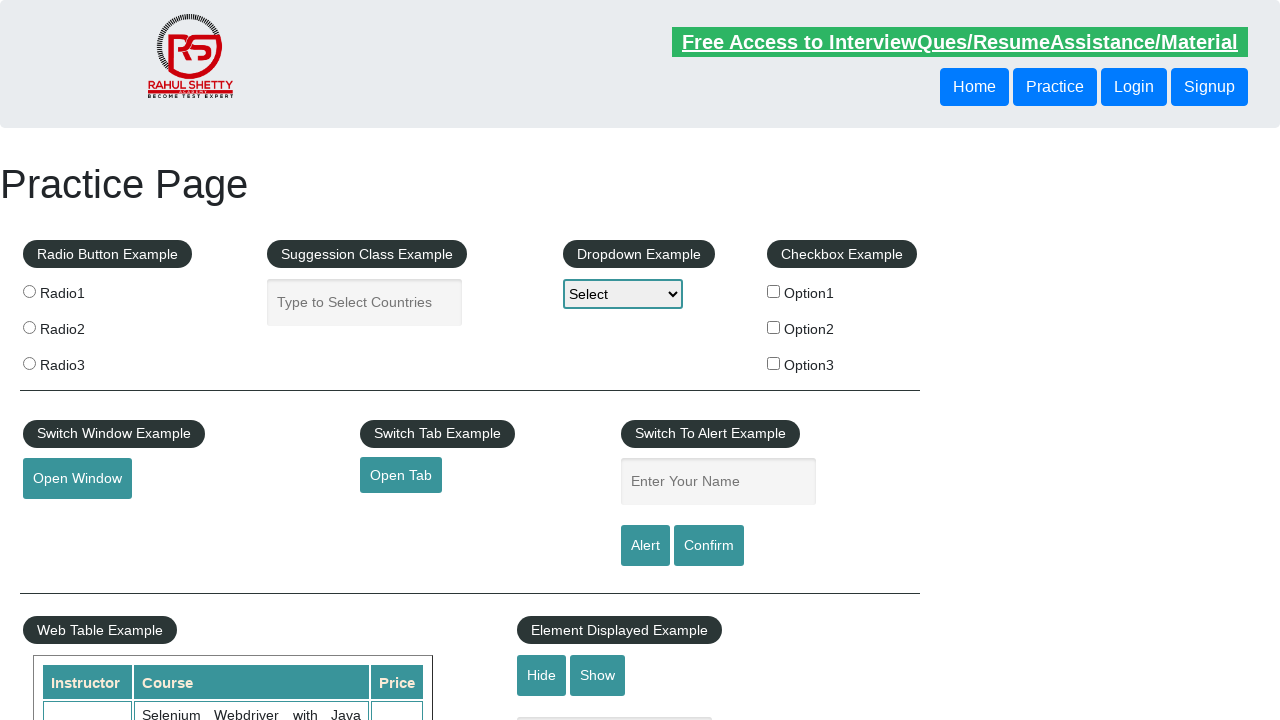

Filled name field with 'Bekmyrza' on #name
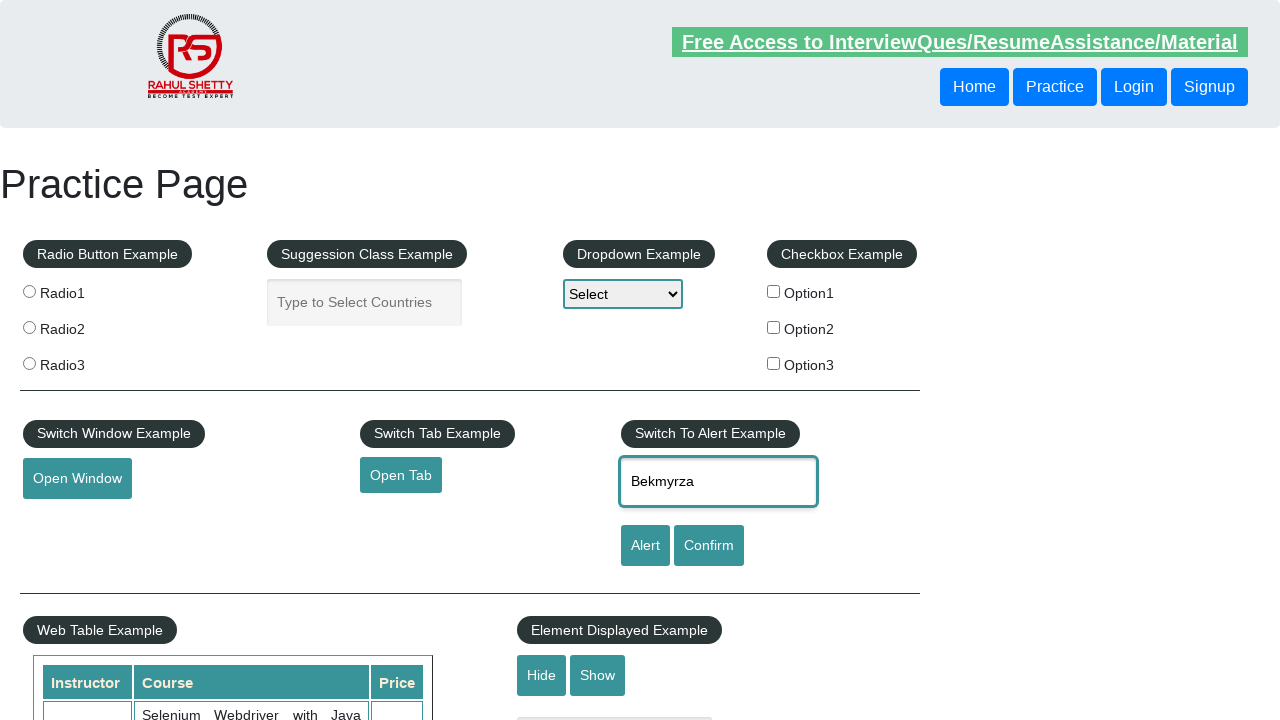

Clicked confirm button at (709, 546) on #confirmbtn
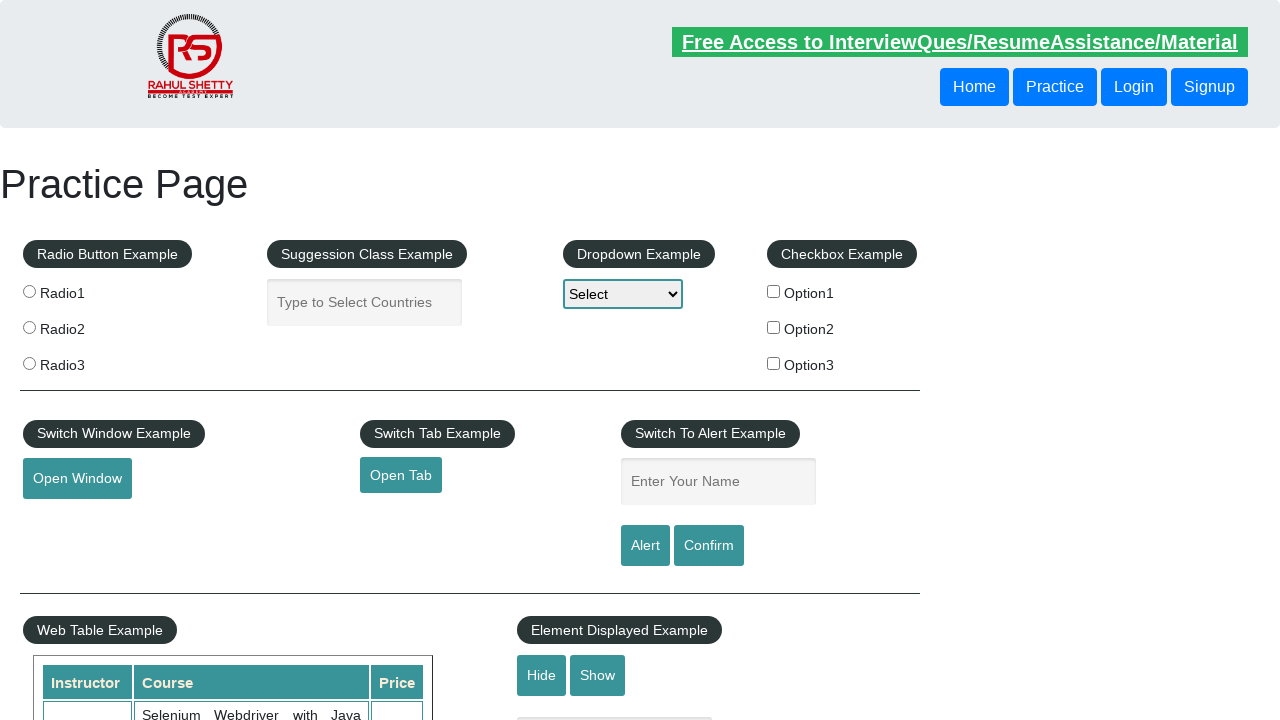

Set up dialog handler to accept alerts
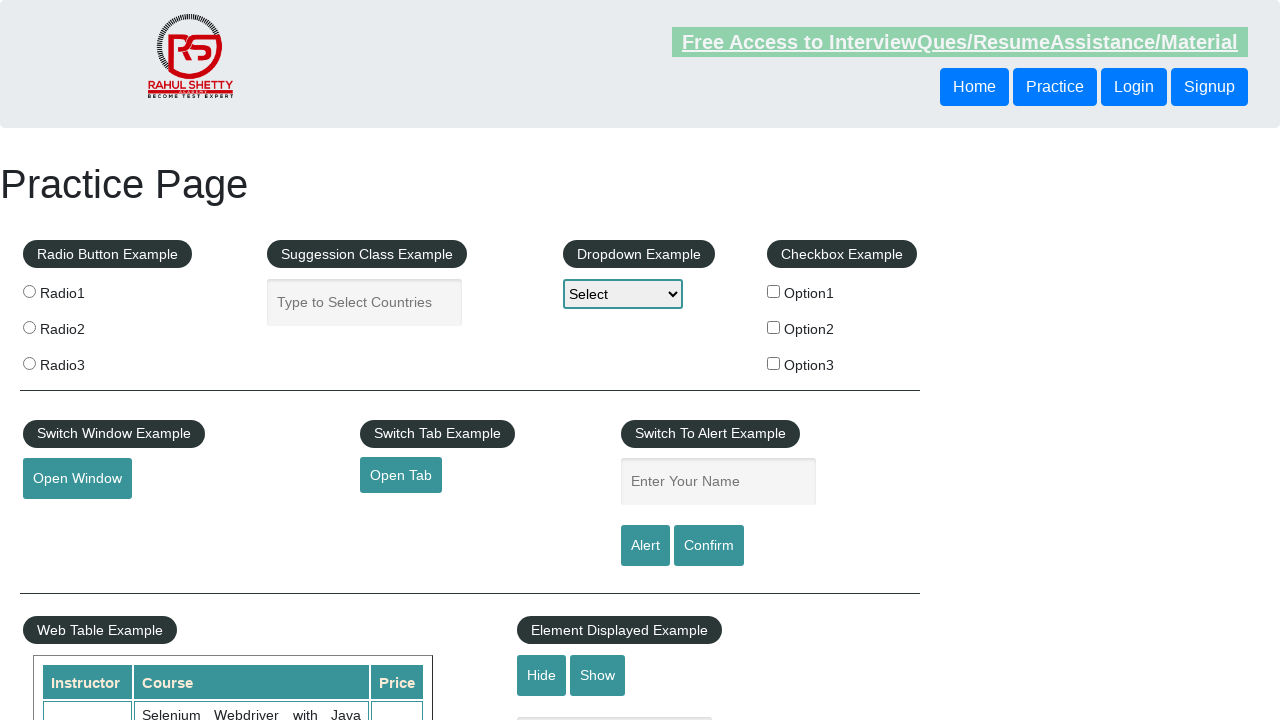

Waited 500ms for dialog to be processed
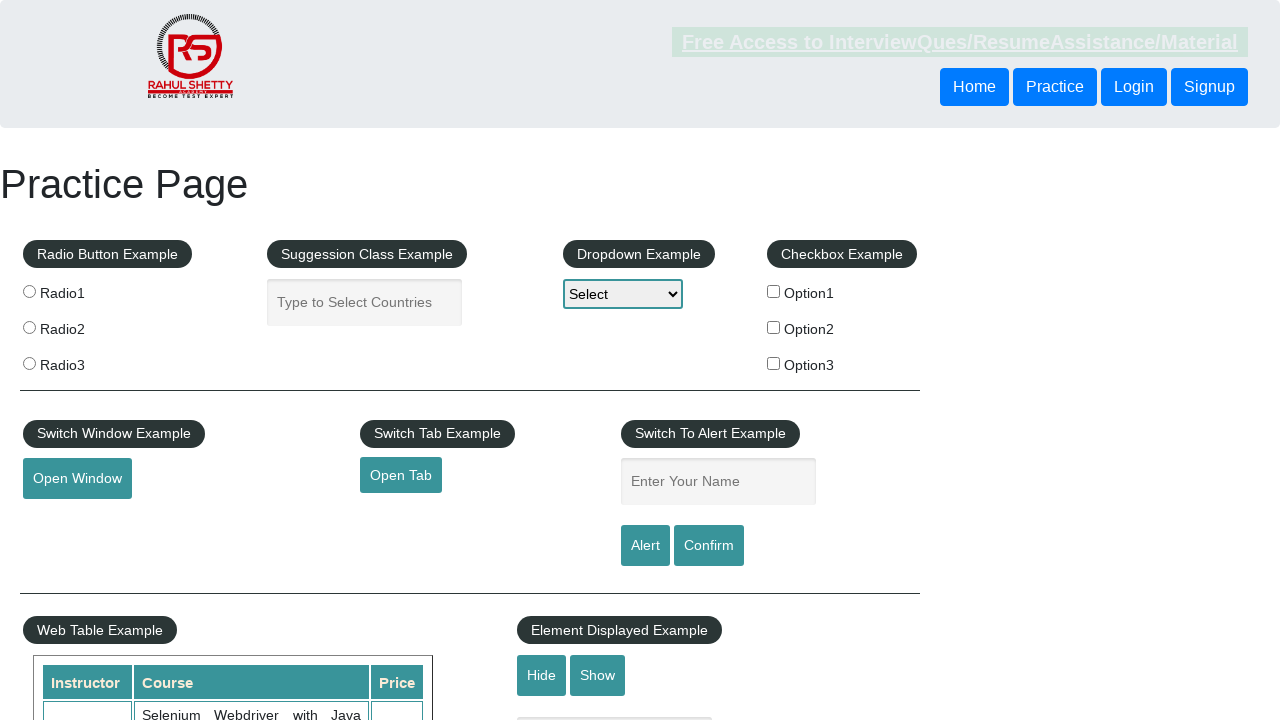

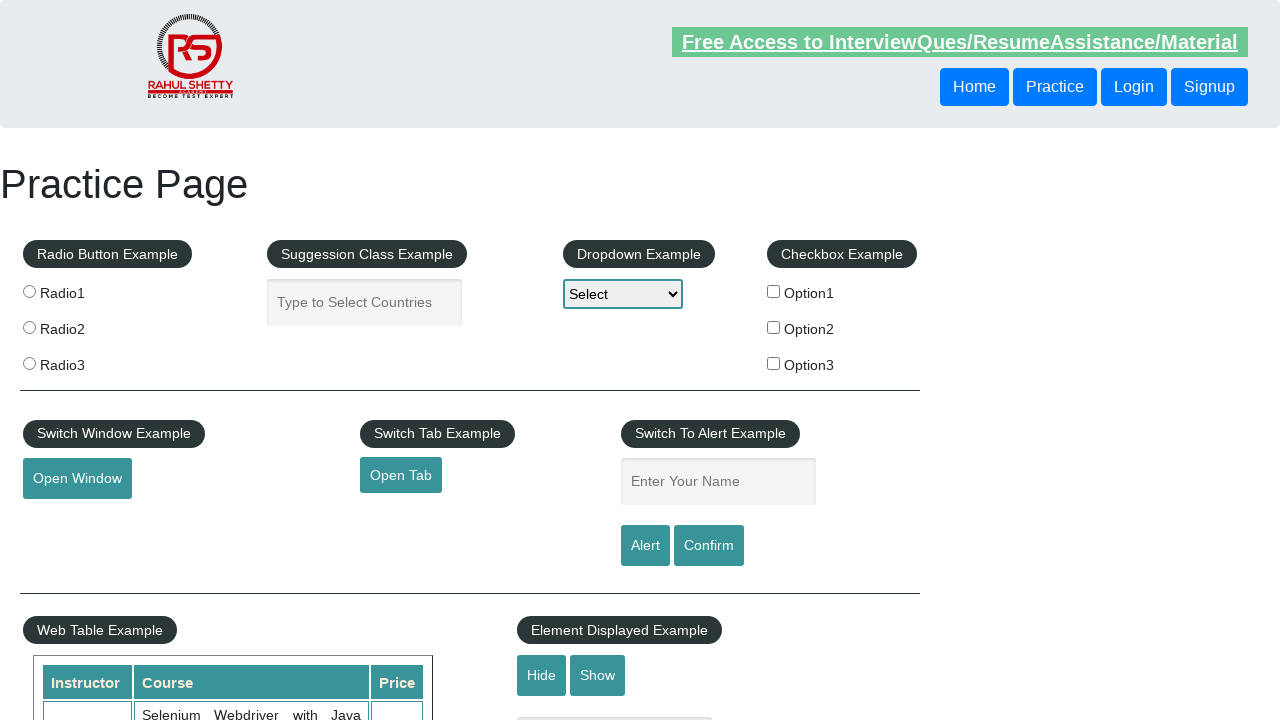